Tests the add/remove elements functionality by clicking the "Add Element" button 10 times and verifying that the elements are created

Starting URL: https://the-internet.herokuapp.com/add_remove_elements/

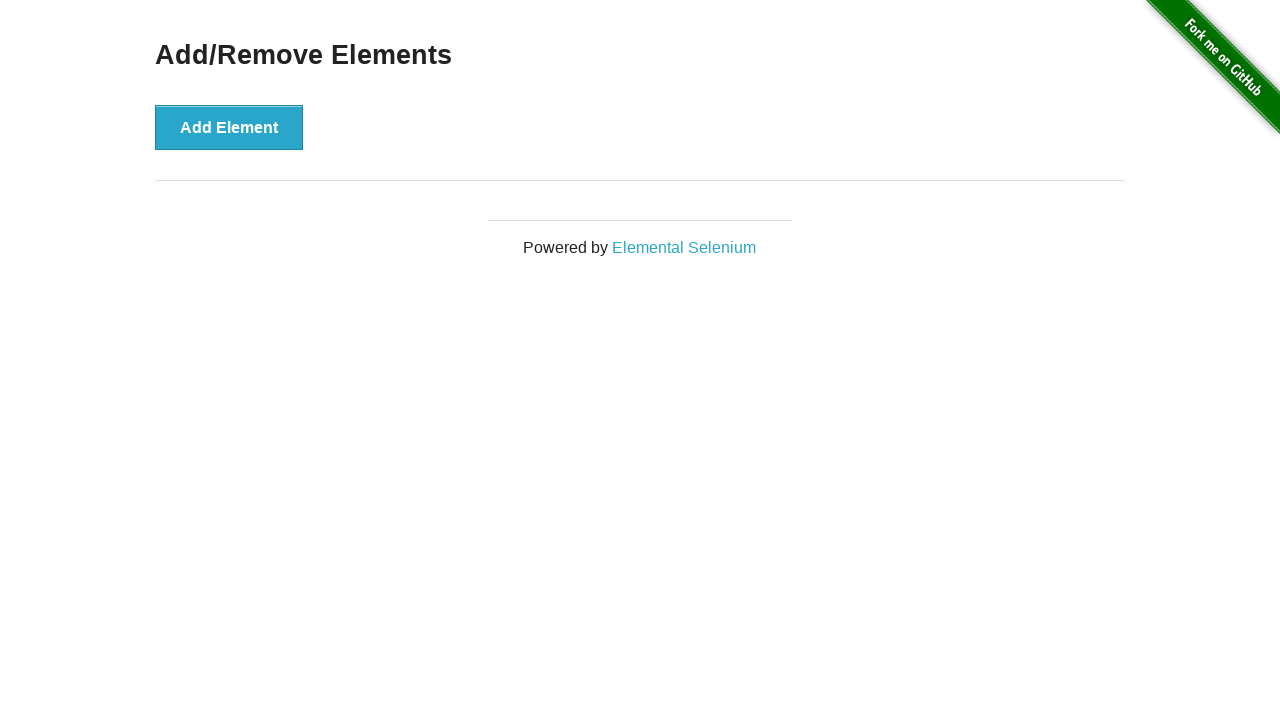

Navigated to add/remove elements page
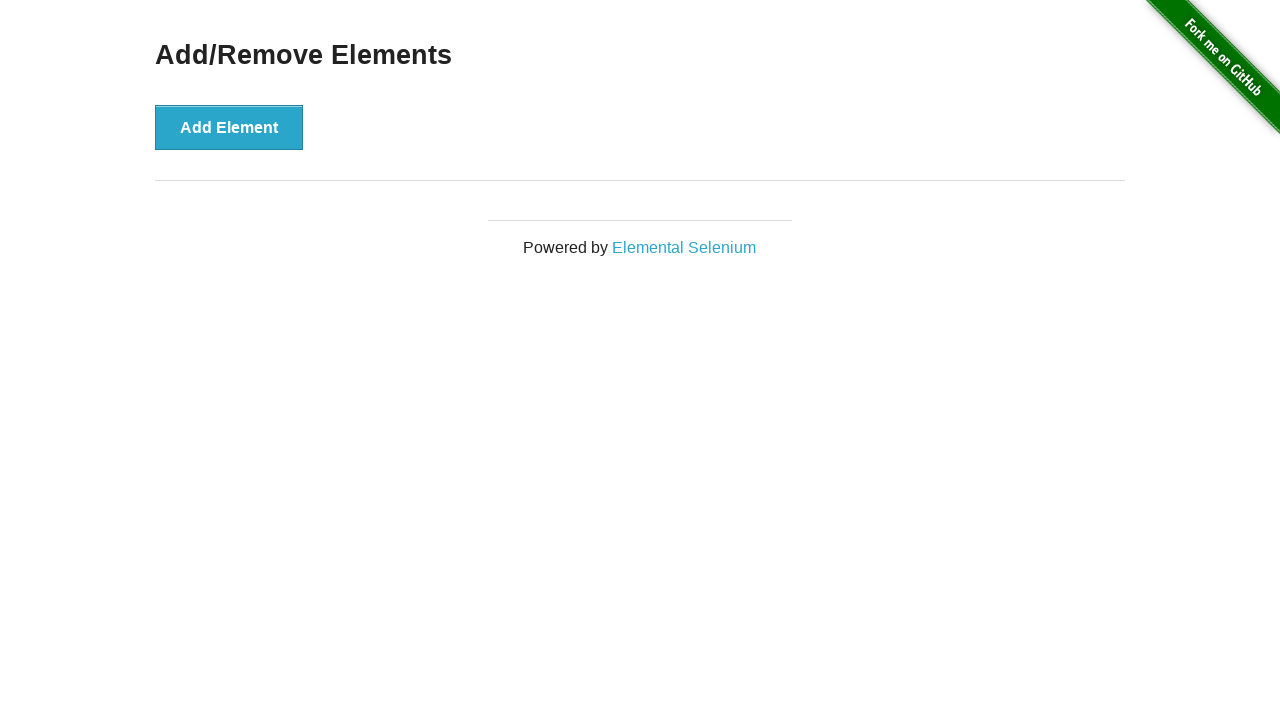

Clicked 'Add Element' button (iteration 1/10) at (229, 127) on button
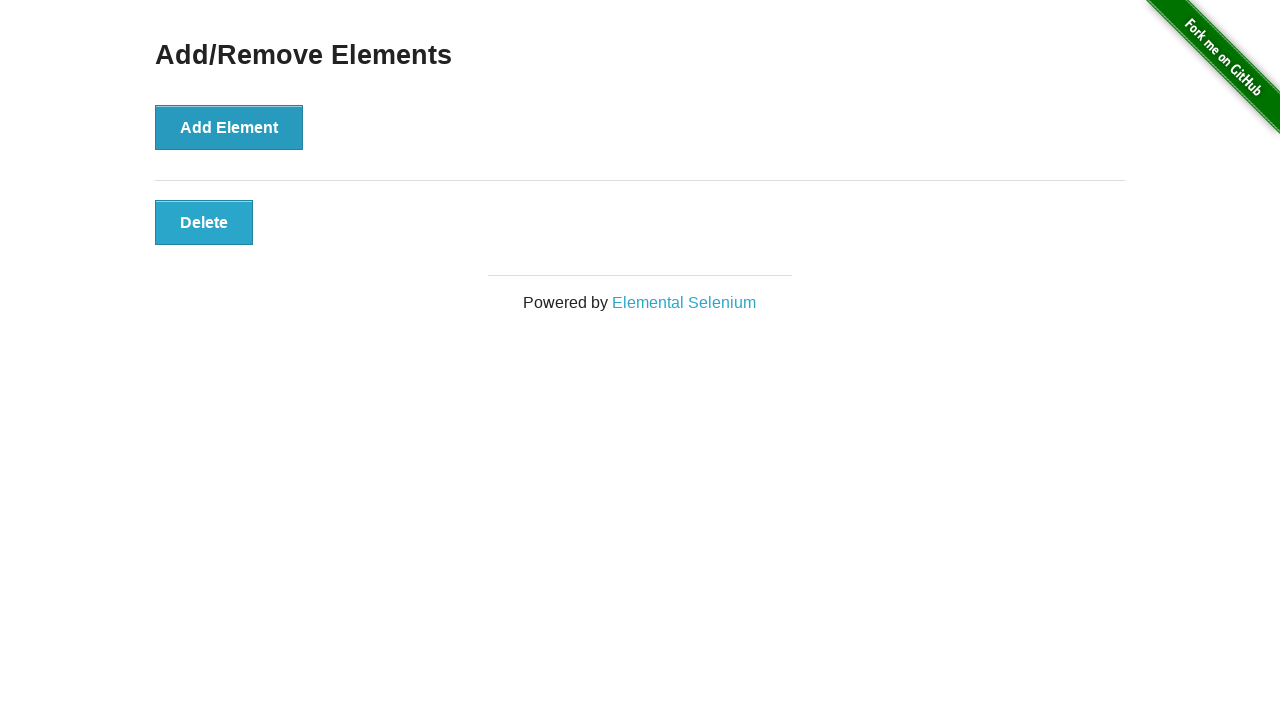

Clicked 'Add Element' button (iteration 2/10) at (229, 127) on button
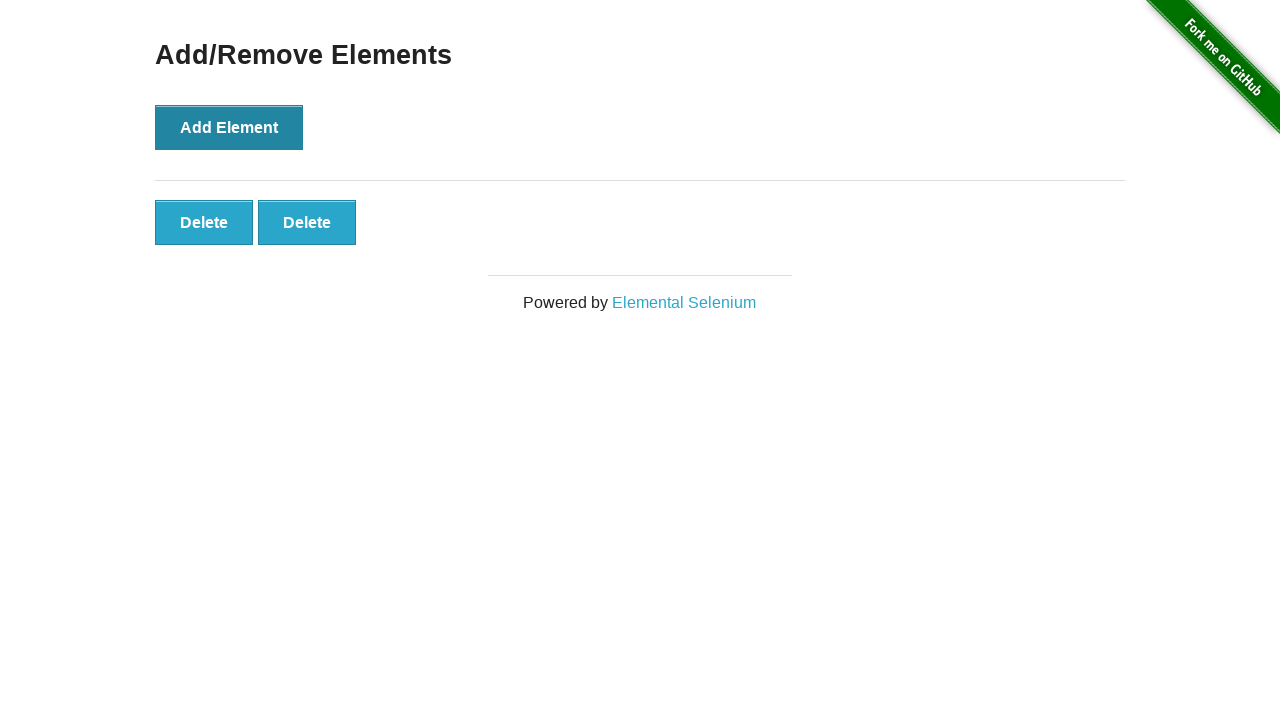

Clicked 'Add Element' button (iteration 3/10) at (229, 127) on button
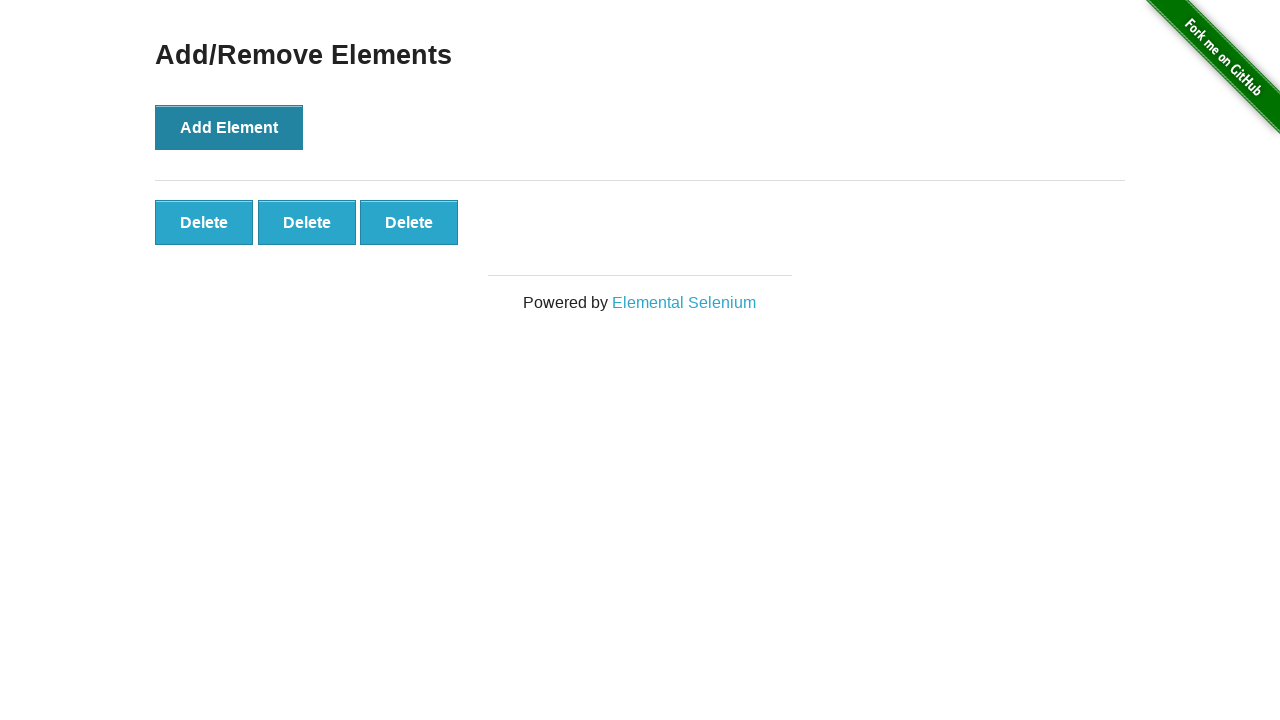

Clicked 'Add Element' button (iteration 4/10) at (229, 127) on button
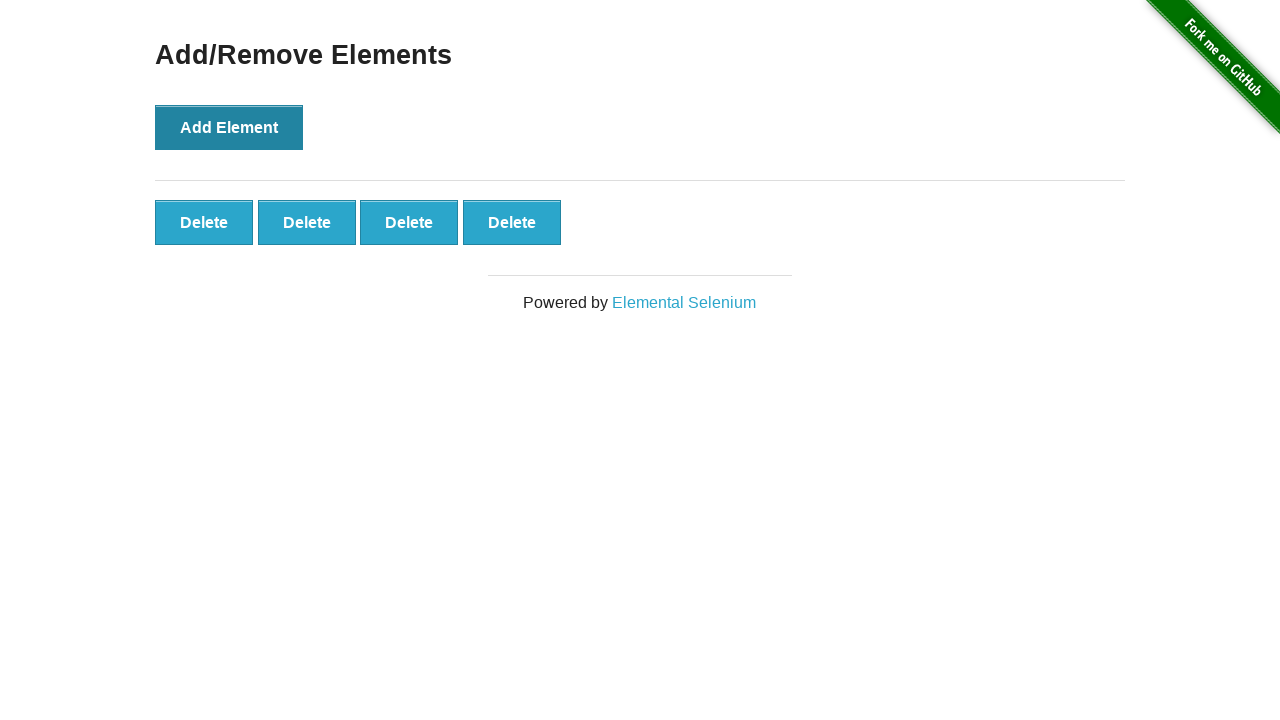

Clicked 'Add Element' button (iteration 5/10) at (229, 127) on button
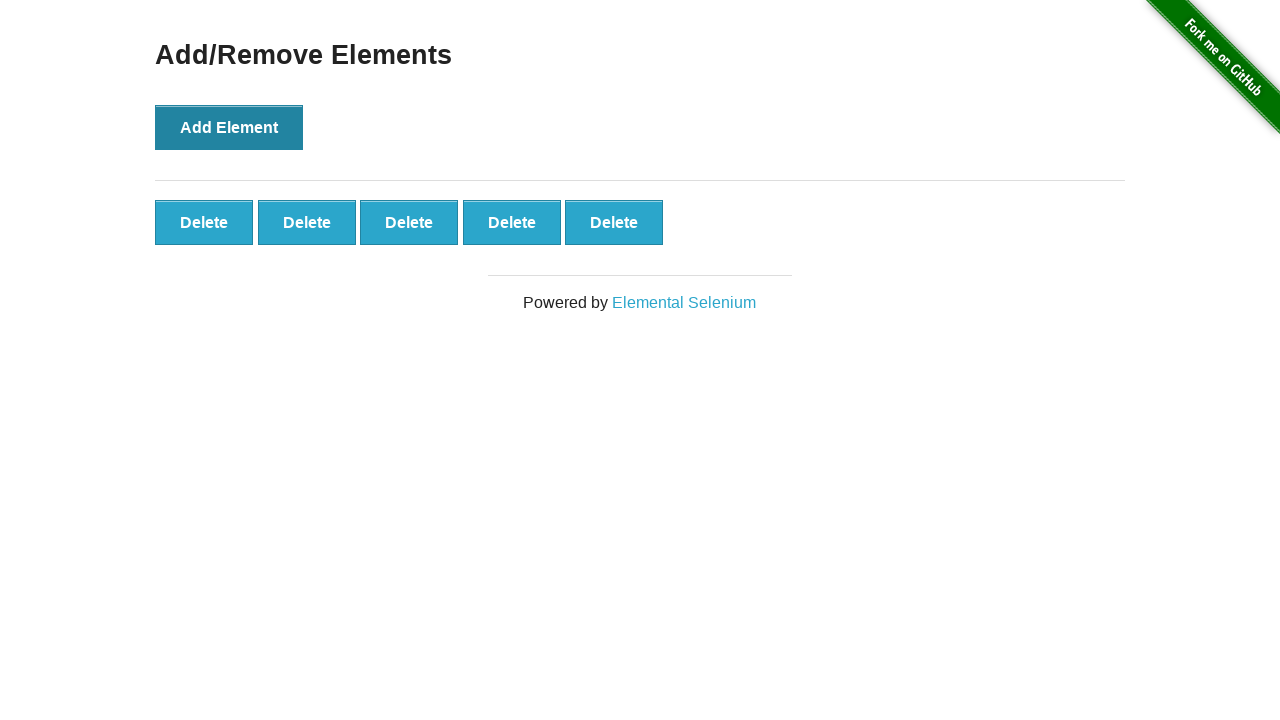

Clicked 'Add Element' button (iteration 6/10) at (229, 127) on button
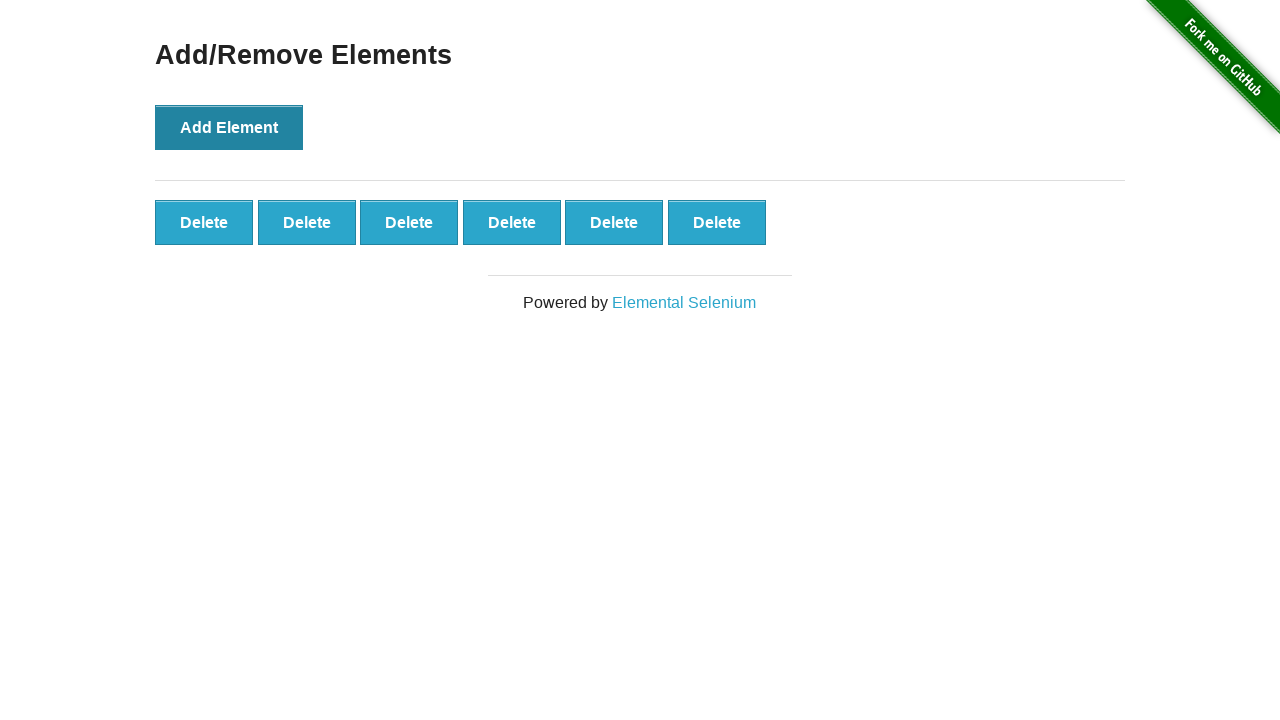

Clicked 'Add Element' button (iteration 7/10) at (229, 127) on button
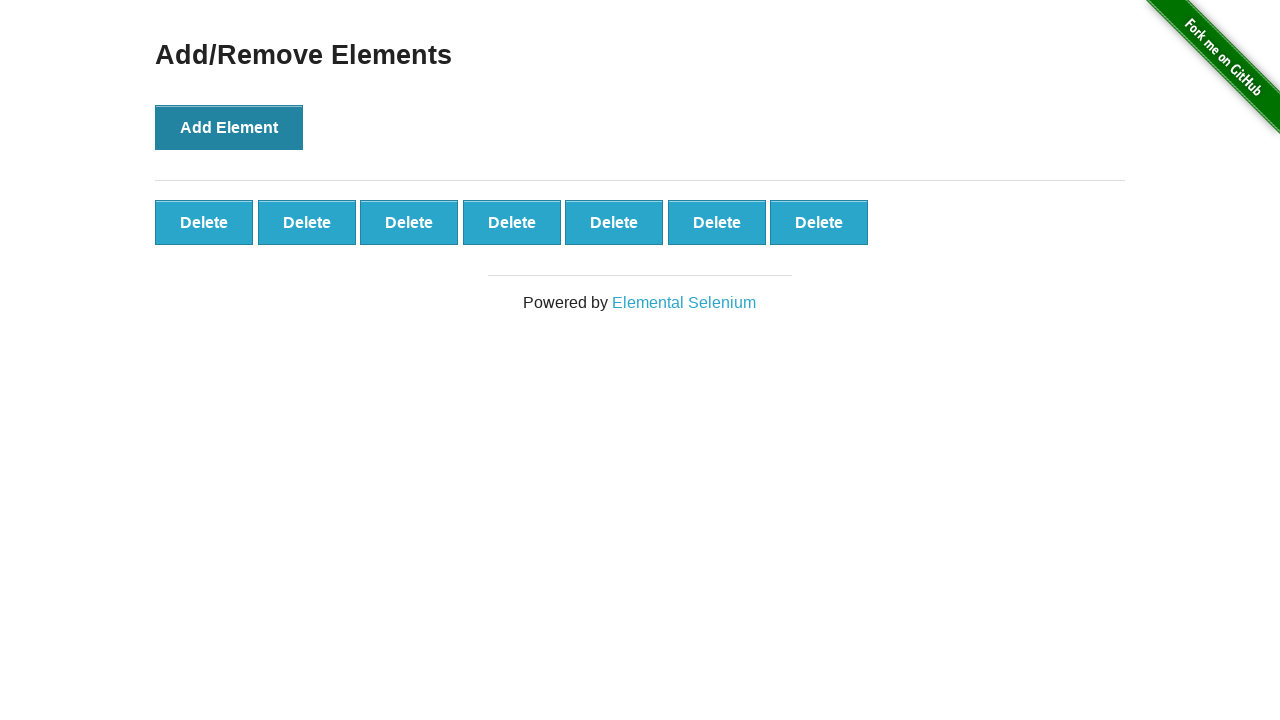

Clicked 'Add Element' button (iteration 8/10) at (229, 127) on button
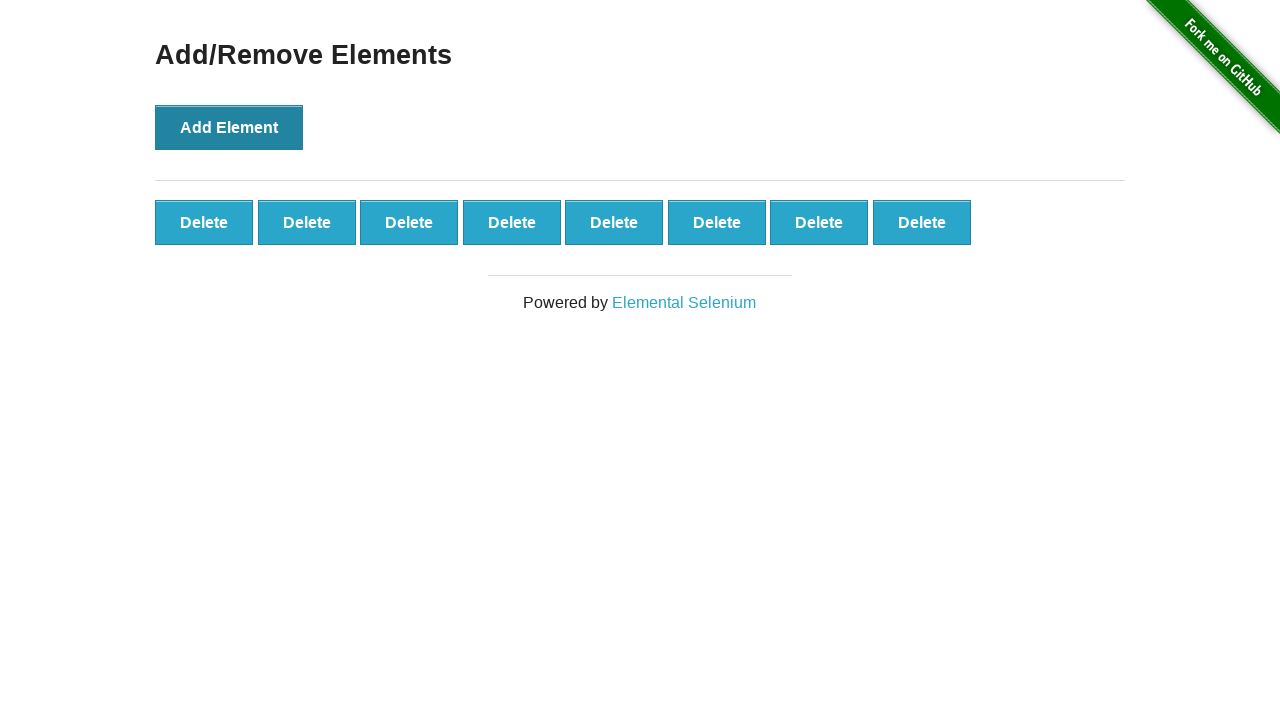

Clicked 'Add Element' button (iteration 9/10) at (229, 127) on button
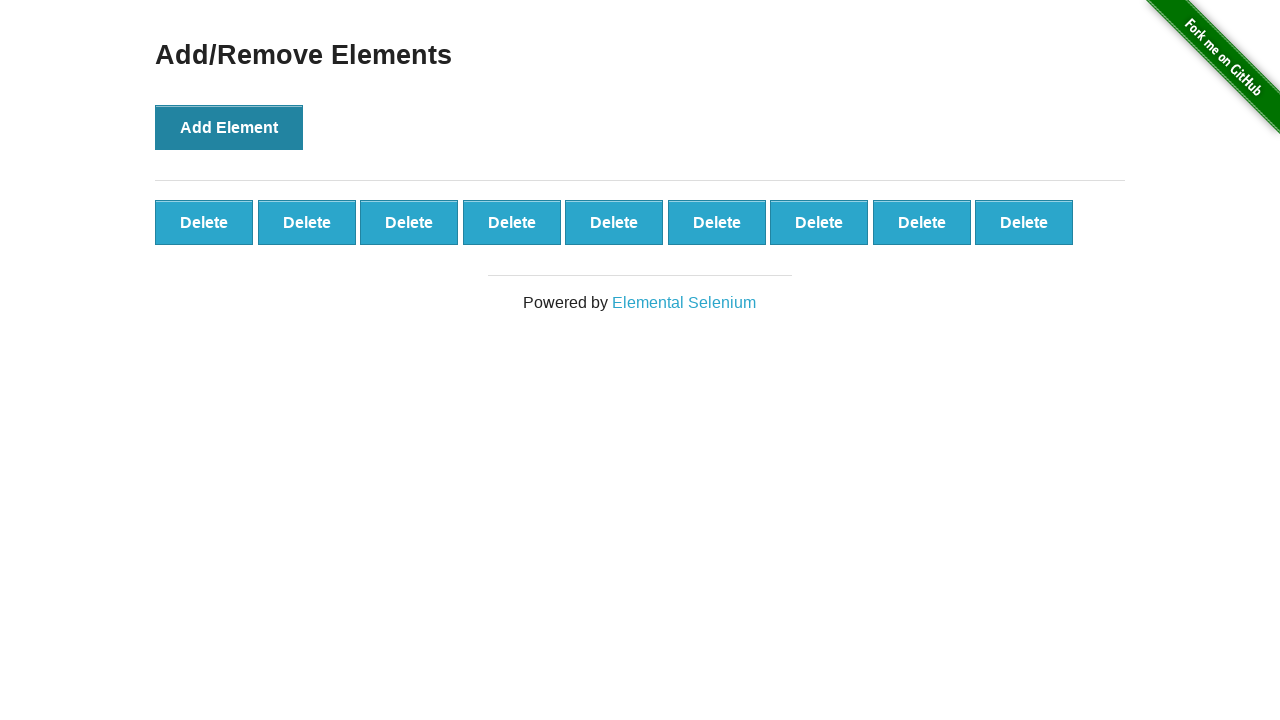

Clicked 'Add Element' button (iteration 10/10) at (229, 127) on button
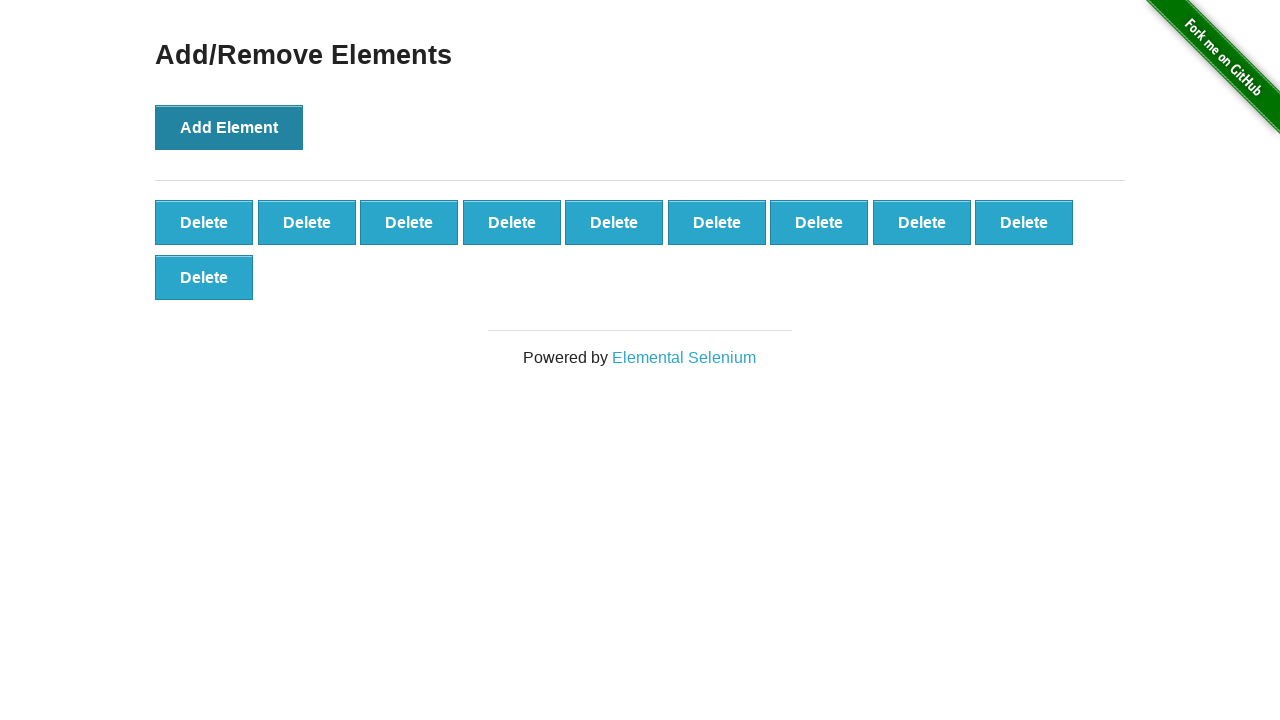

Delete buttons loaded in elements container
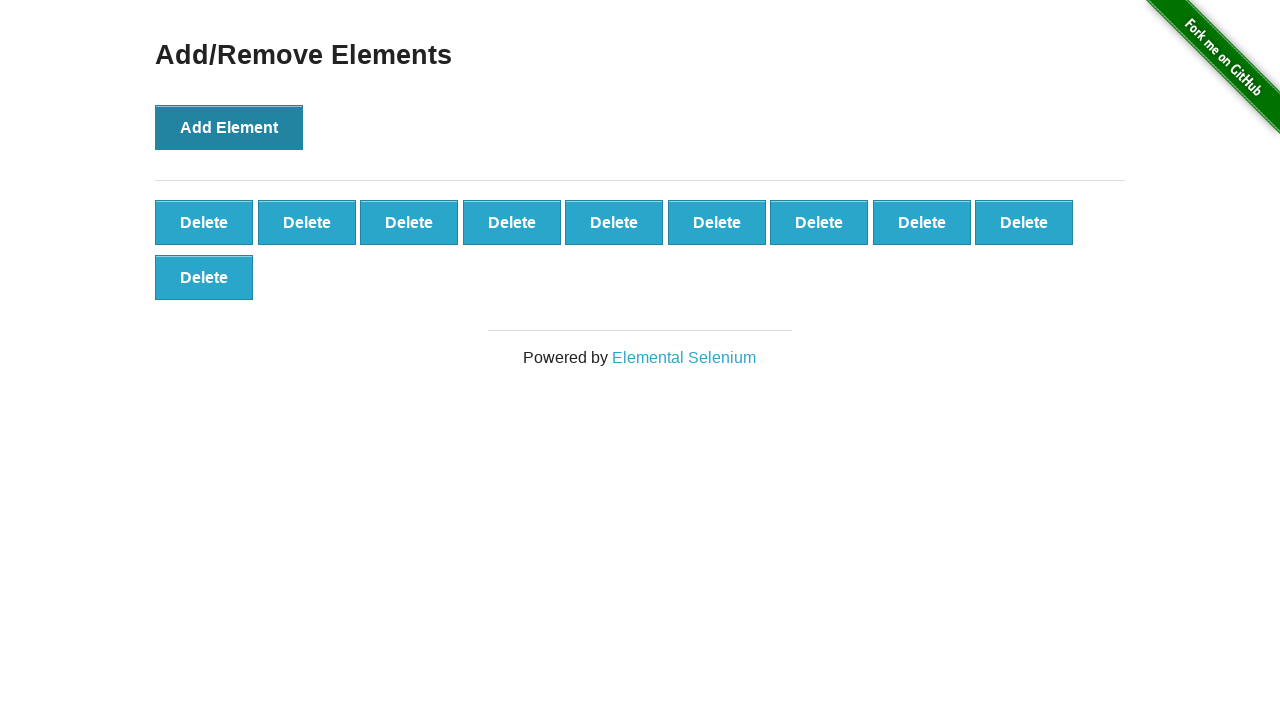

Verified that at least 10 delete buttons were created
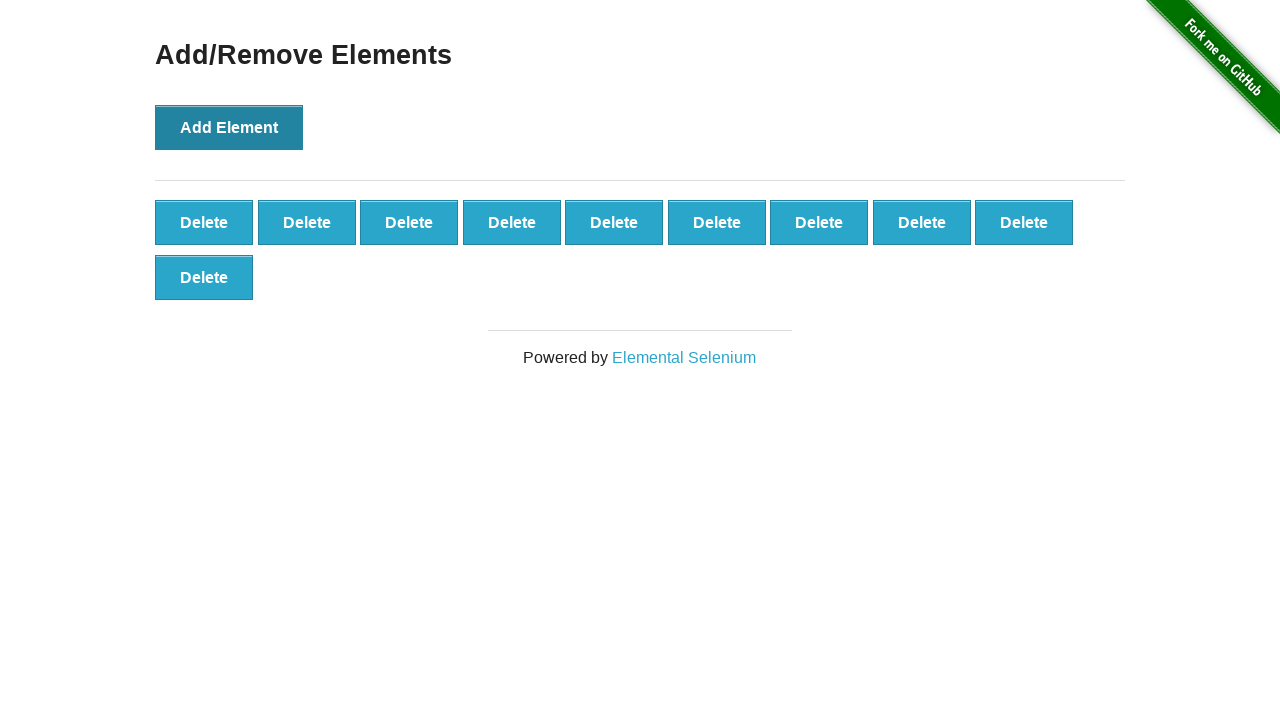

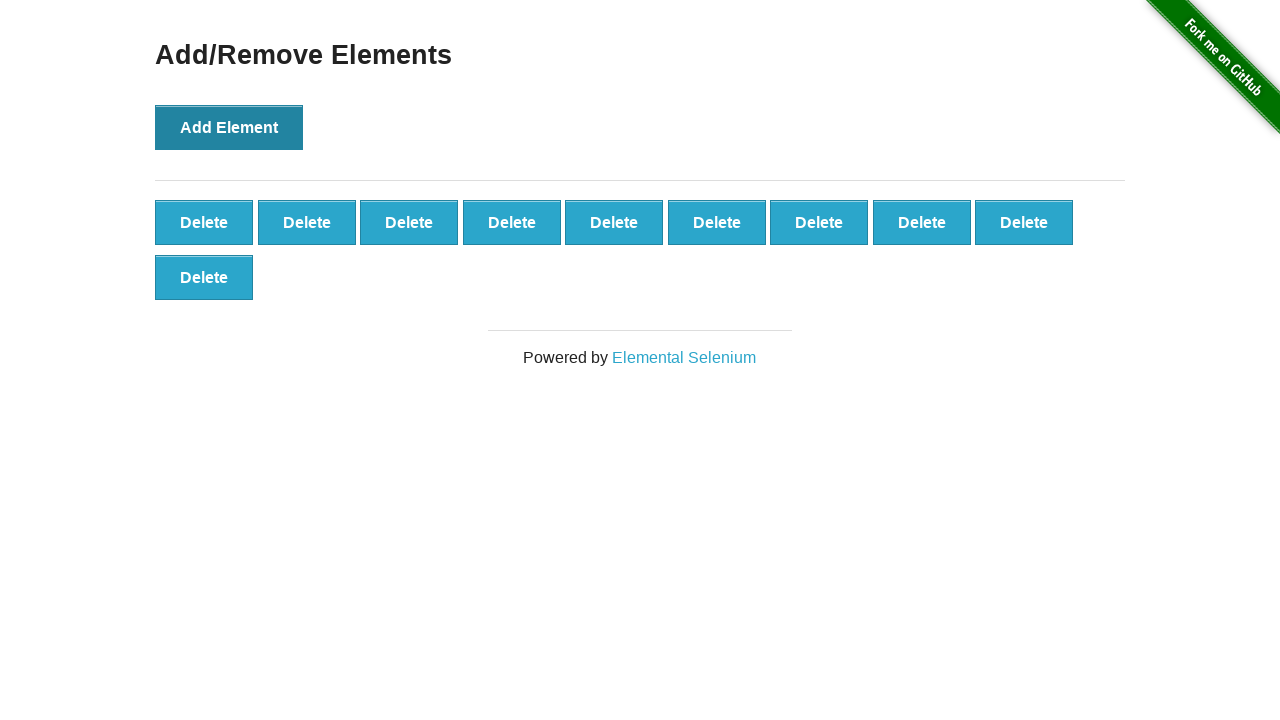